Tests that attempting to login with locked out user credentials displays the error message 'Epic sadface: Sorry, this user has been locked out.'

Starting URL: https://www.saucedemo.com/

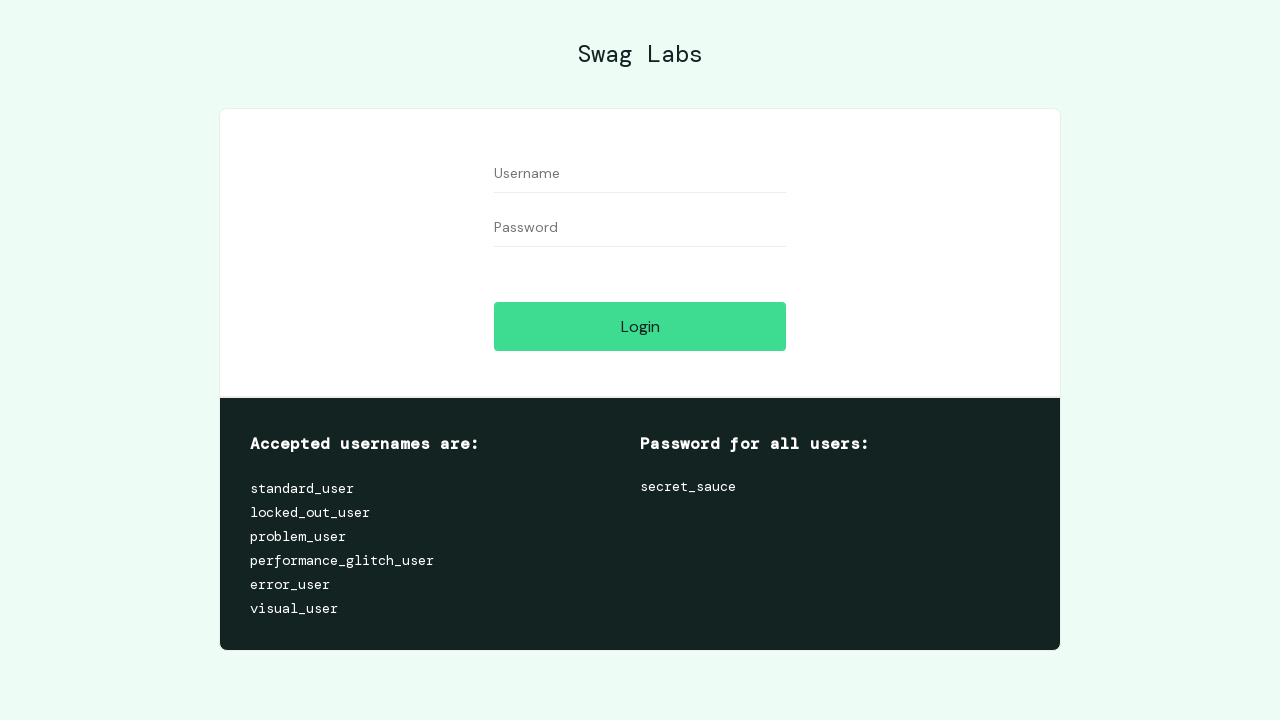

Filled username field with locked_out_user on #user-name
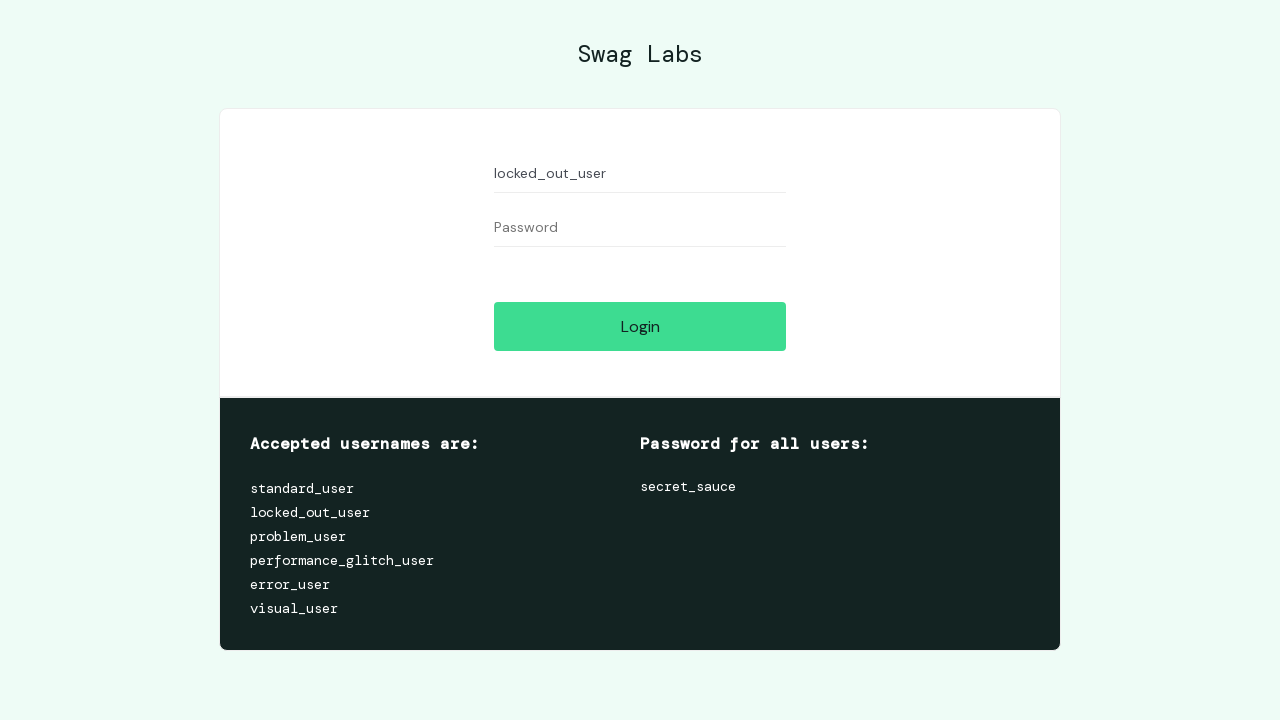

Filled password field with secret_sauce on #password
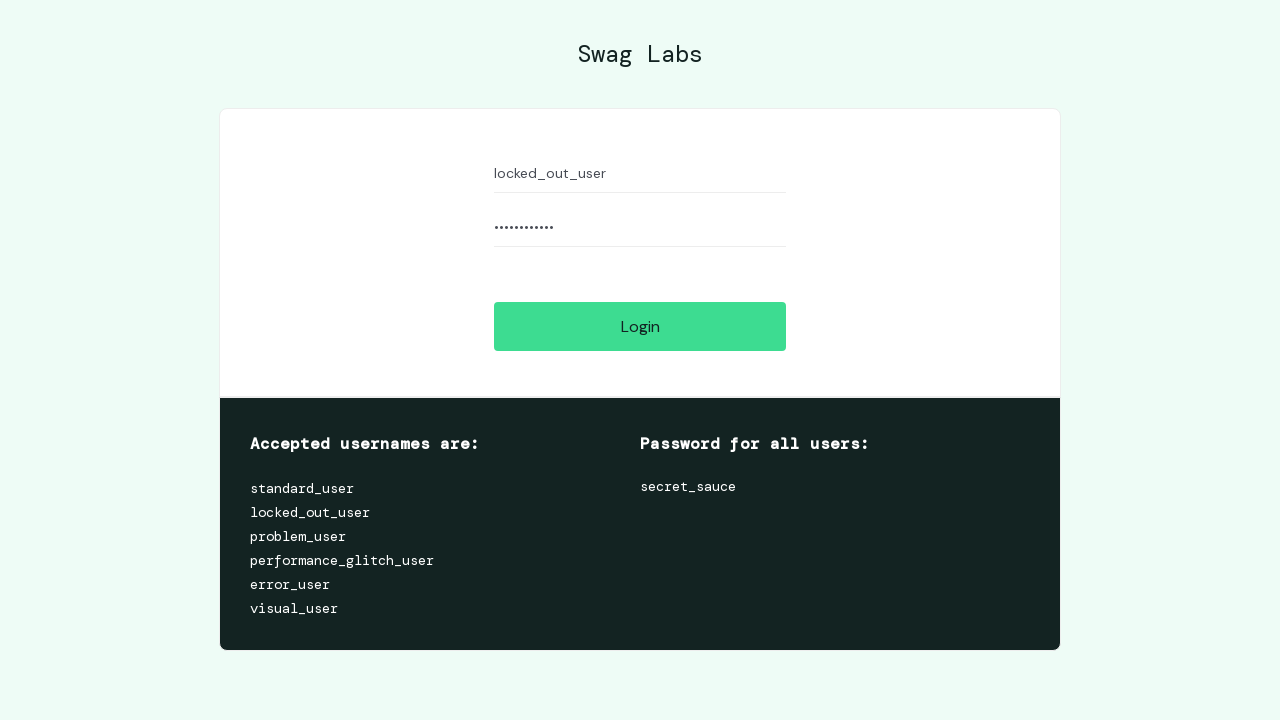

Clicked login button at (640, 326) on #login-button
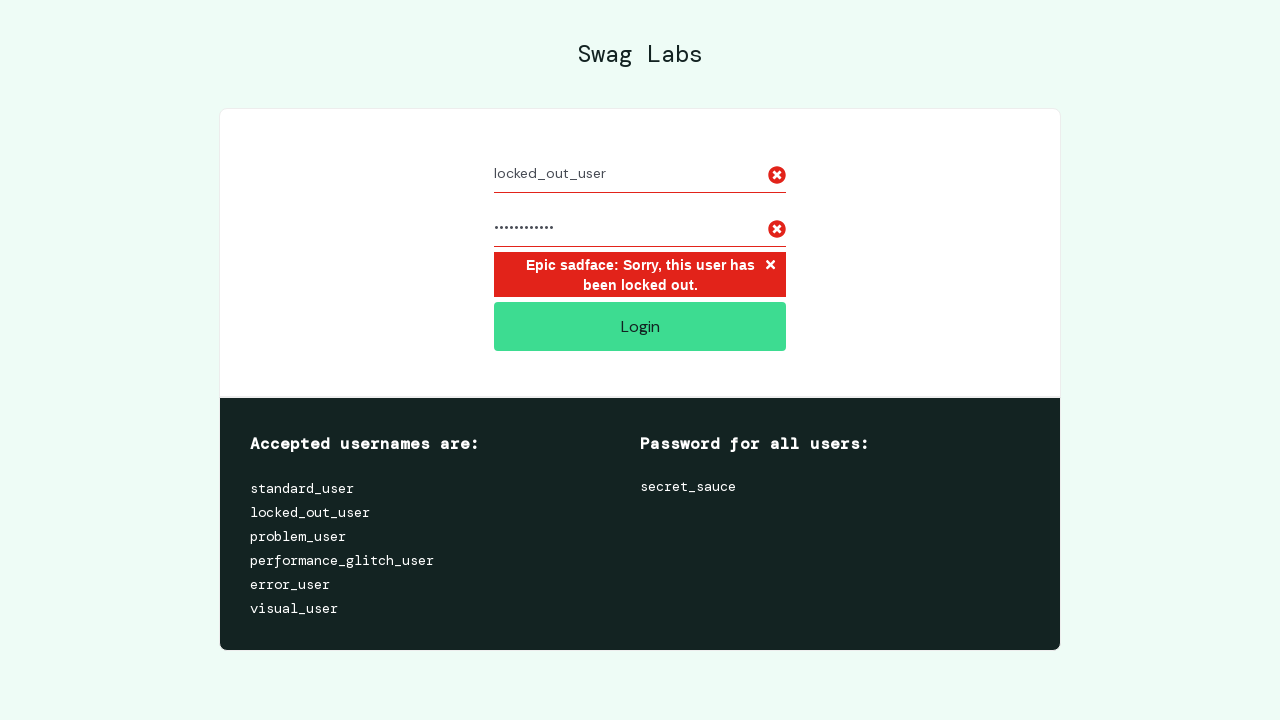

Error message appeared: 'Epic sadface: Sorry, this user has been locked out.'
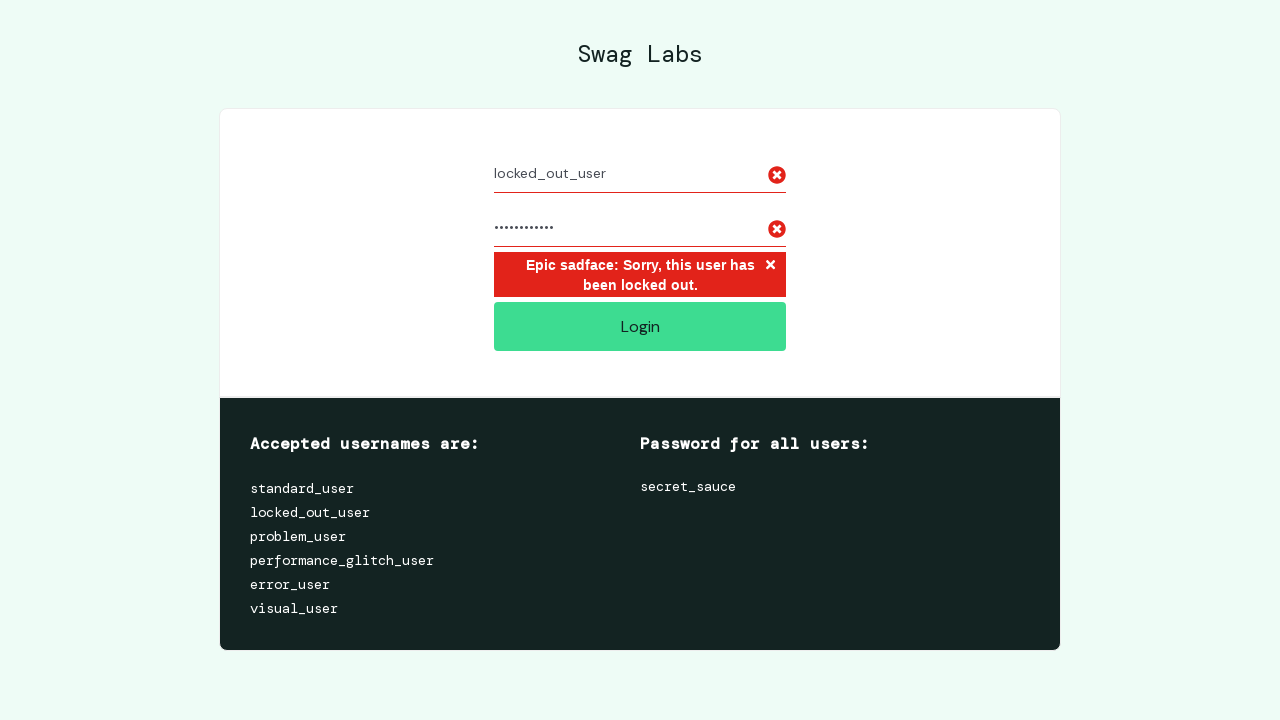

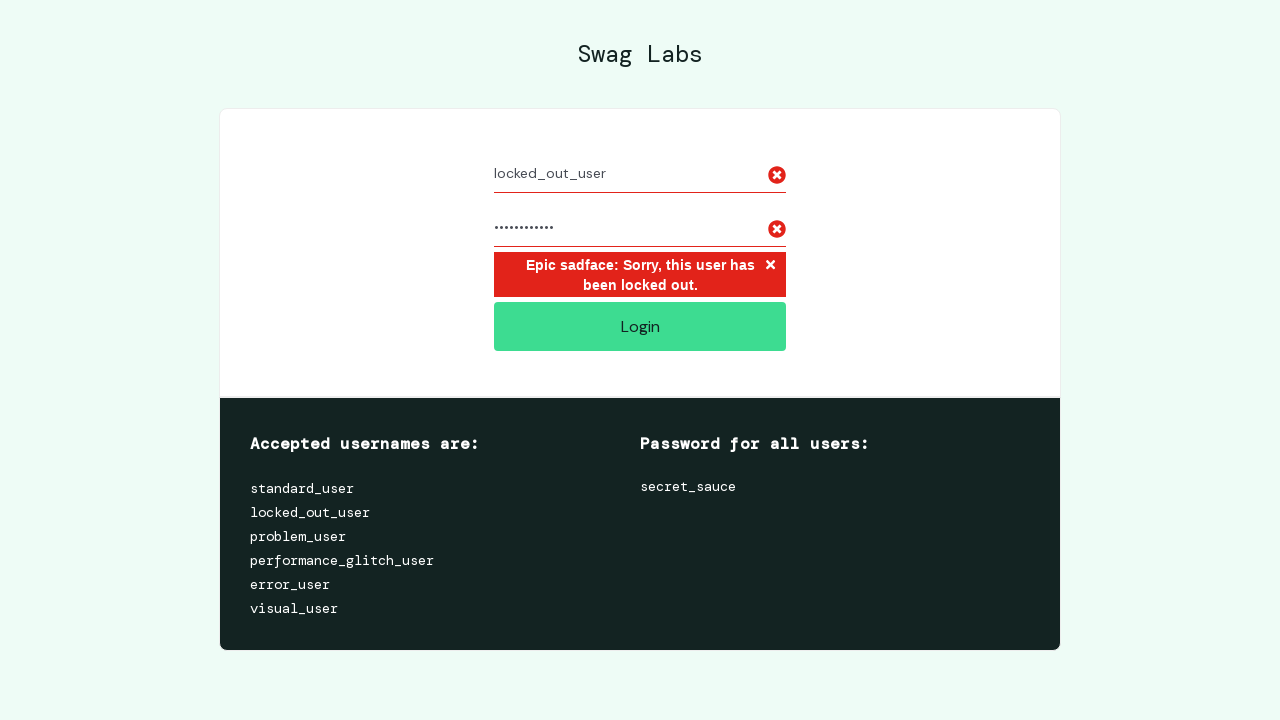